Tests navigation flow by clicking on the shop button, then clicking the home breadcrumb link, and verifying the homepage contains three slides in a slider component.

Starting URL: http://practice.automationtesting.in/

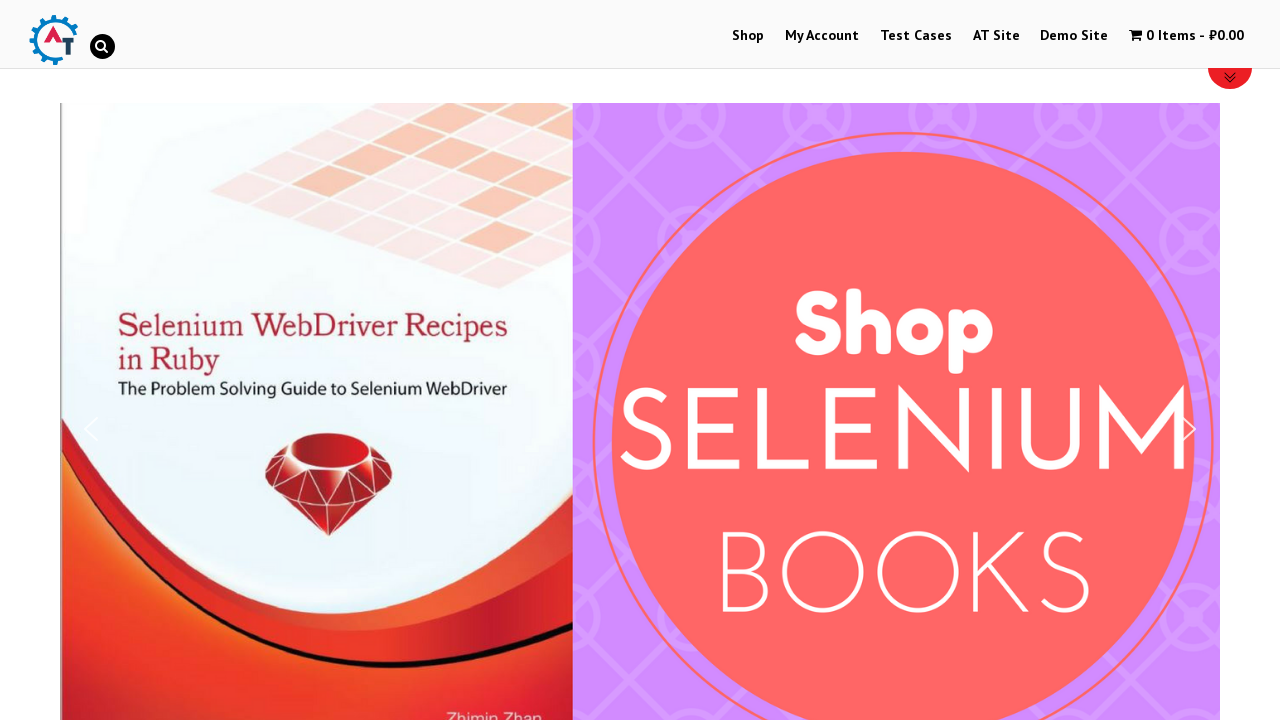

Clicked on the shop button in the navigation menu at (748, 36) on li#menu-item-40 a
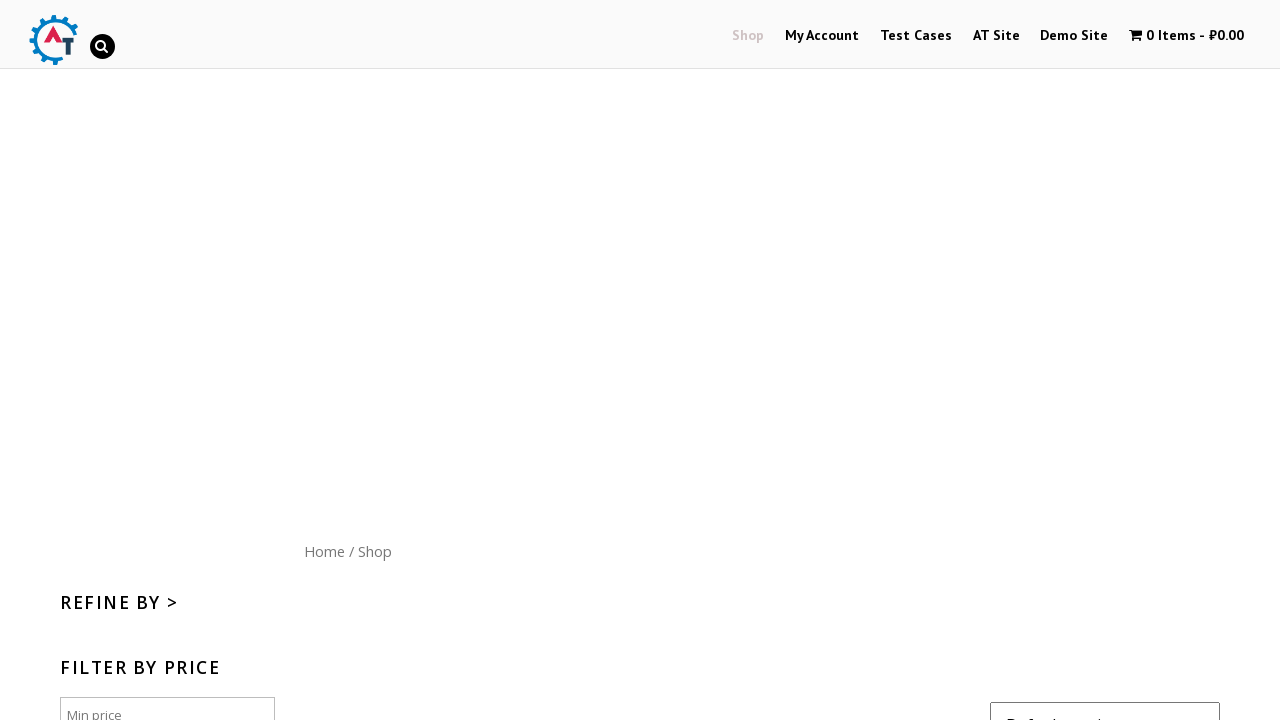

Shop page loaded (networkidle)
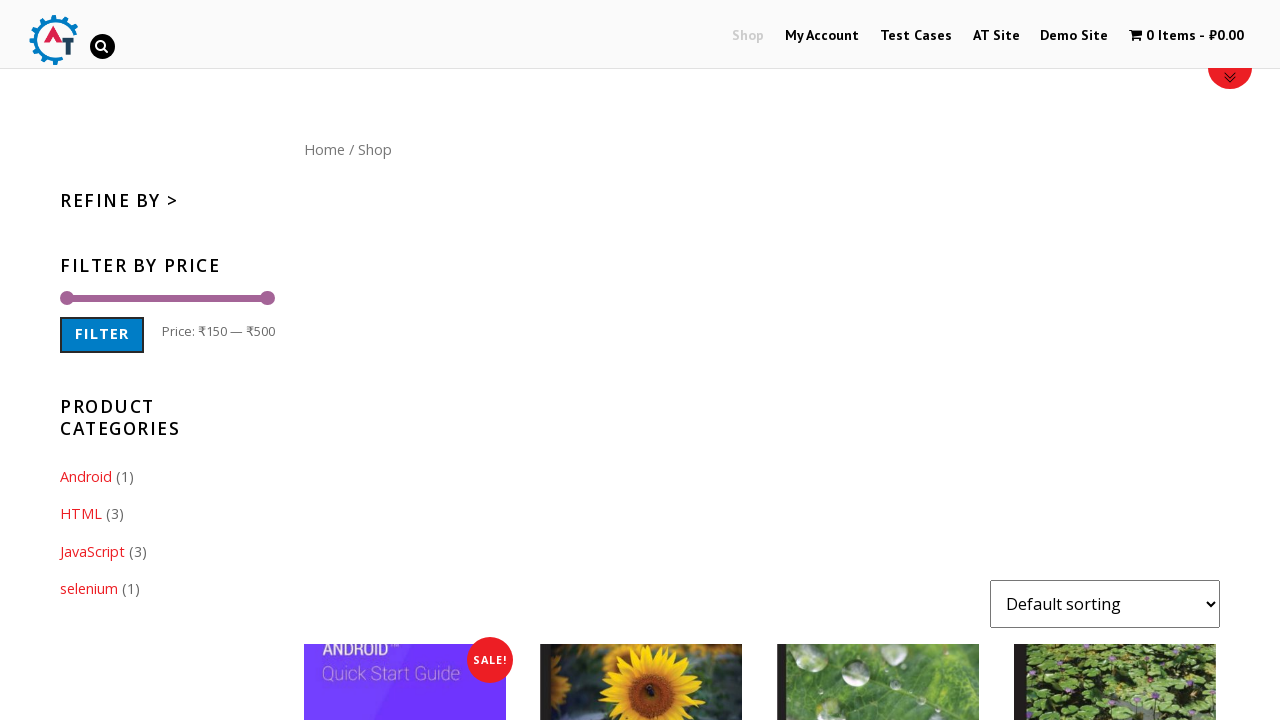

Clicked on the home link in the breadcrumb navigation at (324, 149) on nav.woocommerce-breadcrumb a
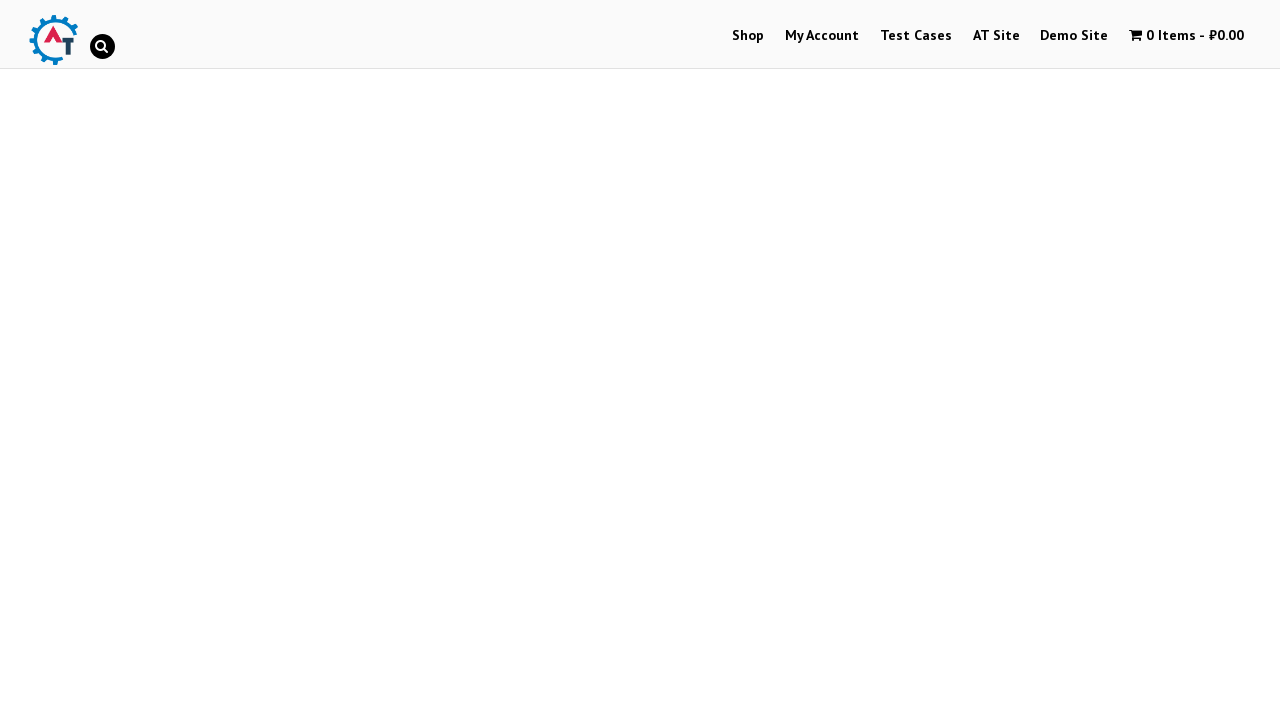

Homepage loaded (networkidle)
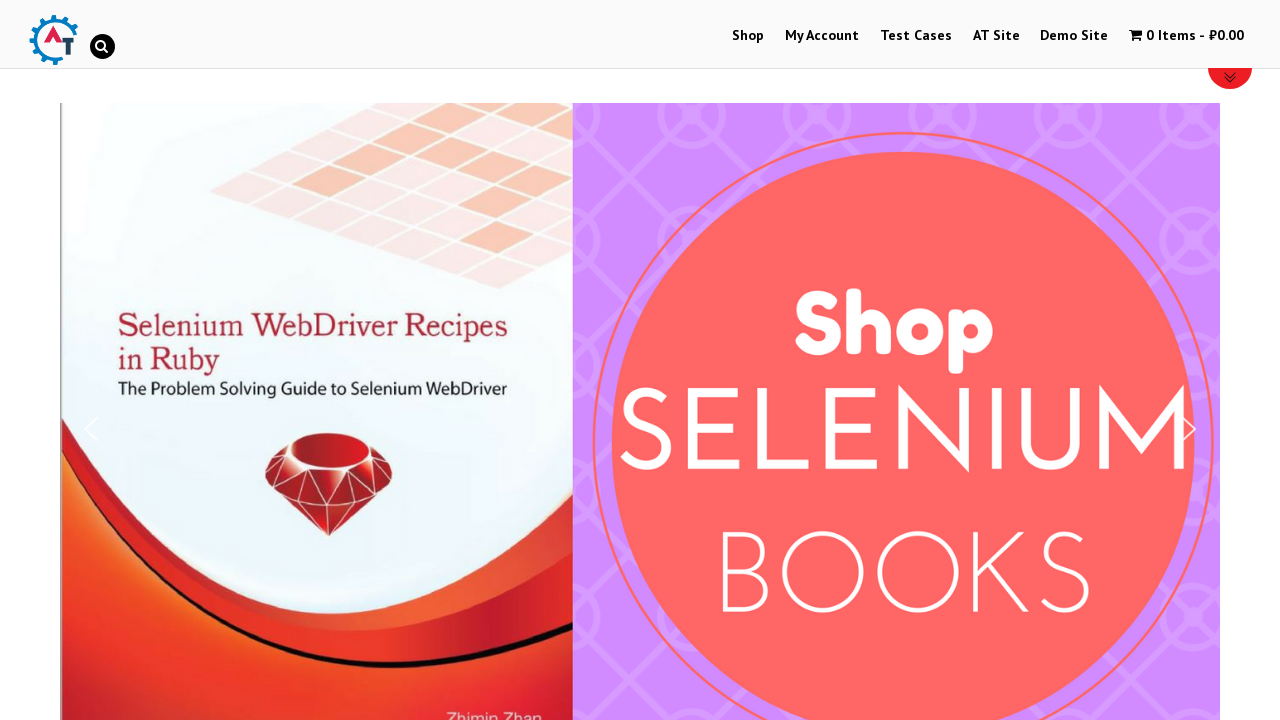

Slider component container is present
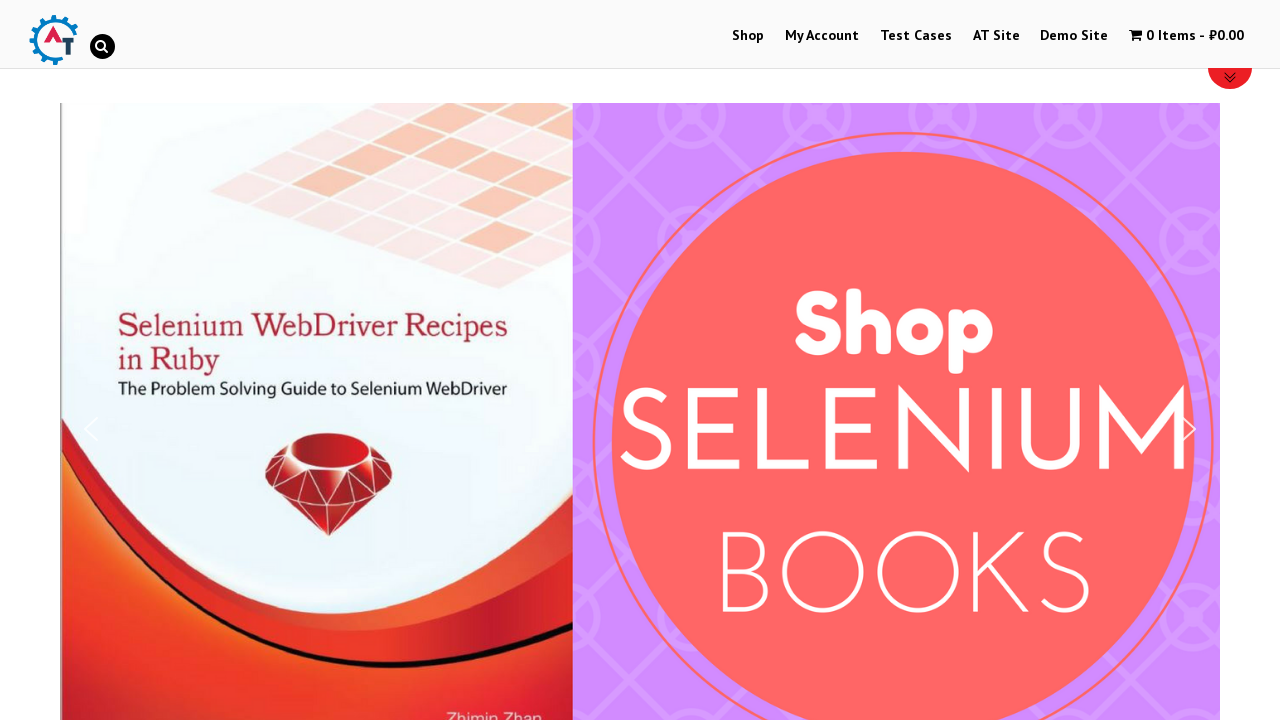

First slide in the slider component is visible
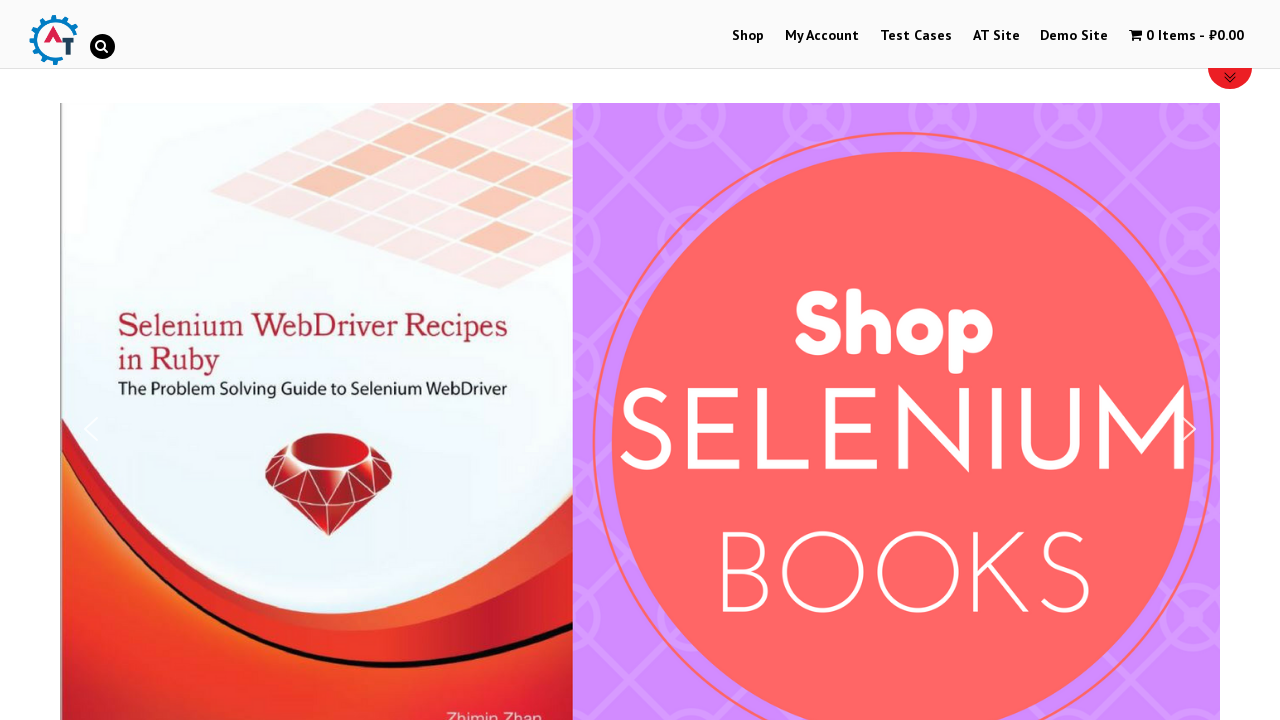

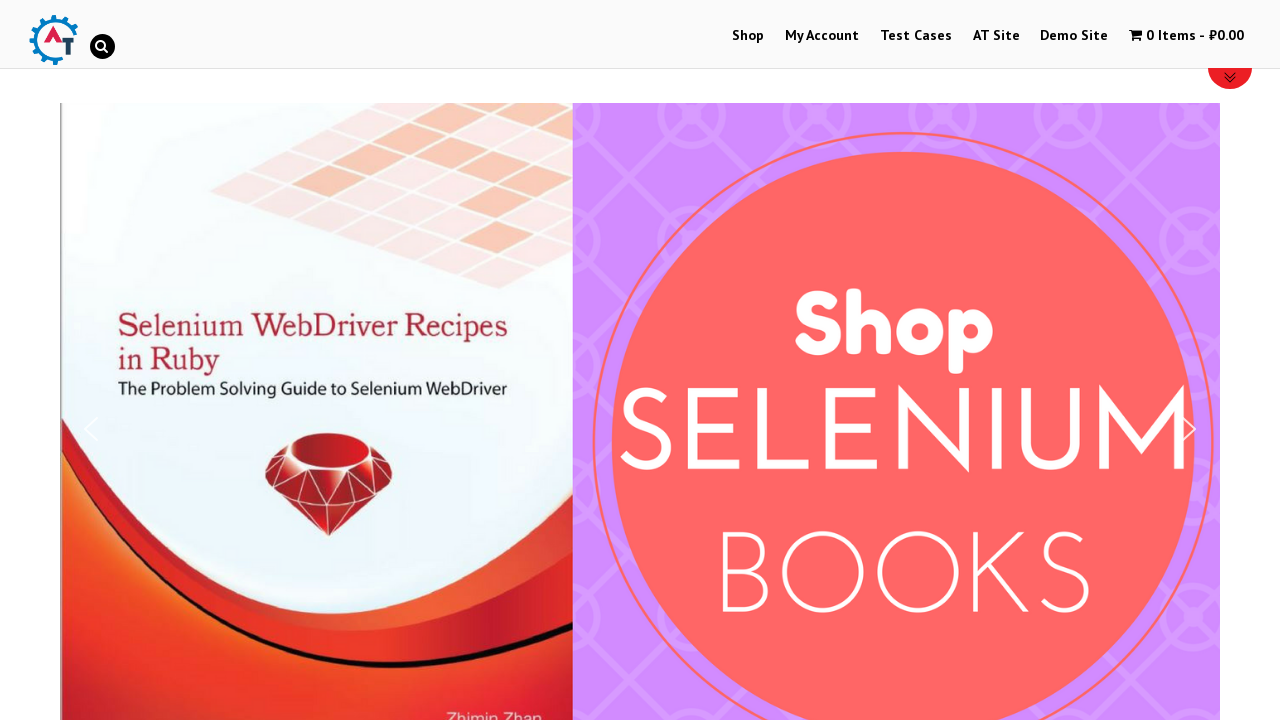